Tests that a todo item is removed when edited to an empty string

Starting URL: https://demo.playwright.dev/todomvc

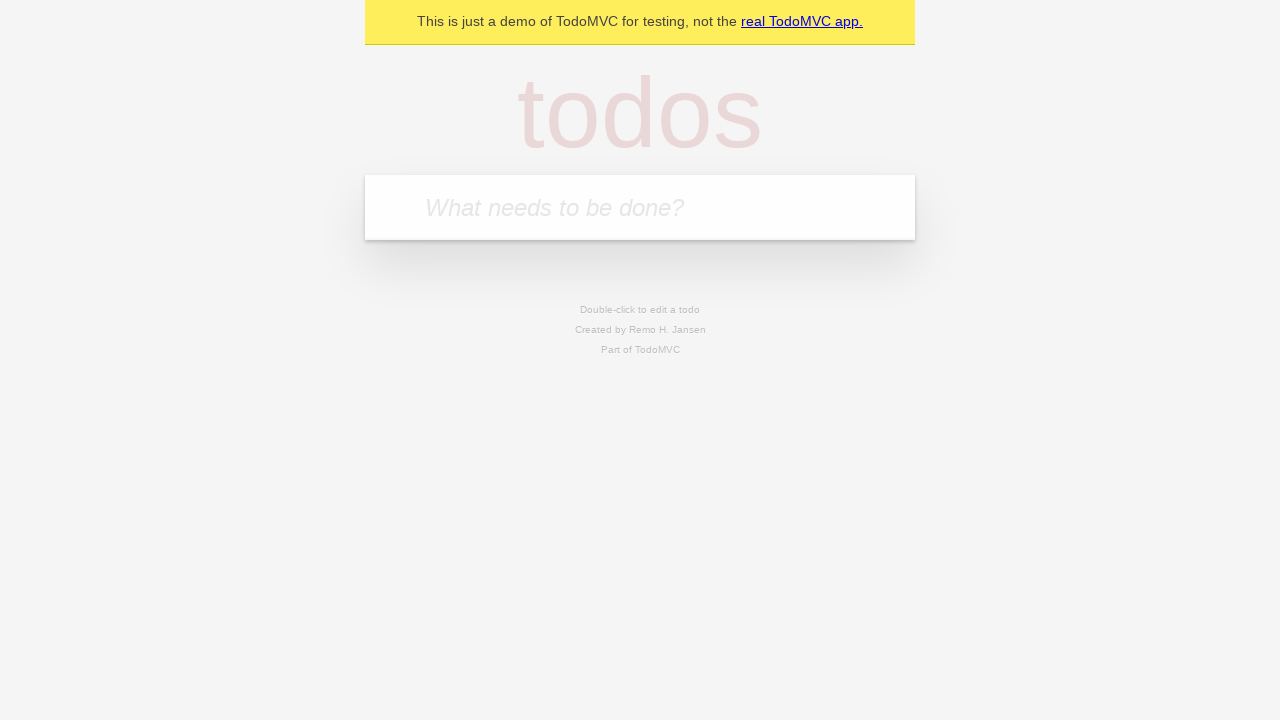

Filled todo input with 'buy some cheese' on internal:attr=[placeholder="What needs to be done?"i]
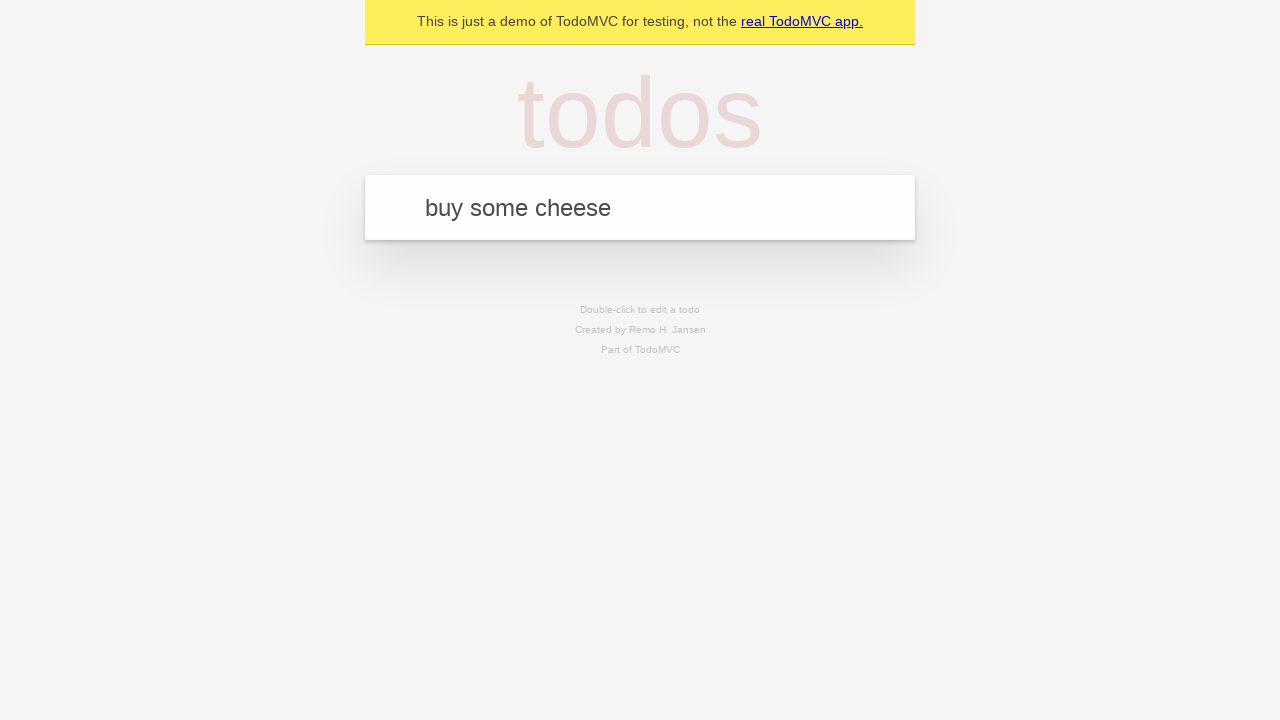

Pressed Enter to create first todo item on internal:attr=[placeholder="What needs to be done?"i]
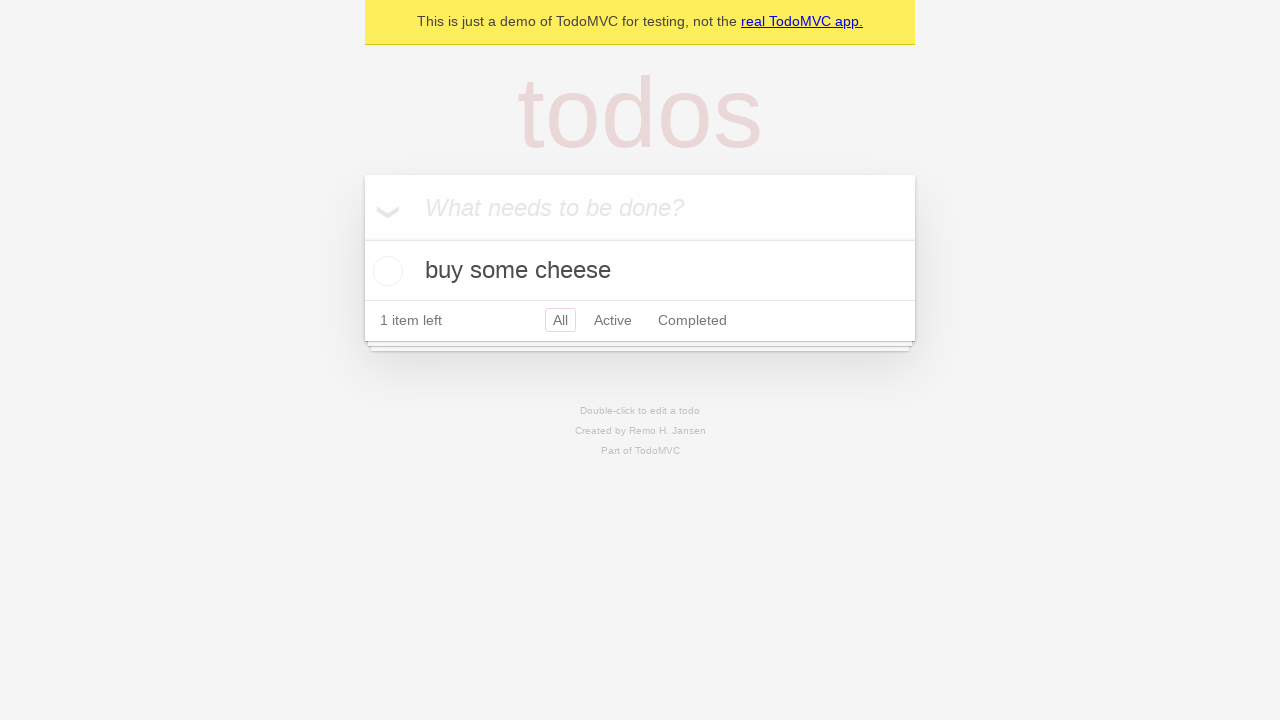

Filled todo input with 'feed the cat' on internal:attr=[placeholder="What needs to be done?"i]
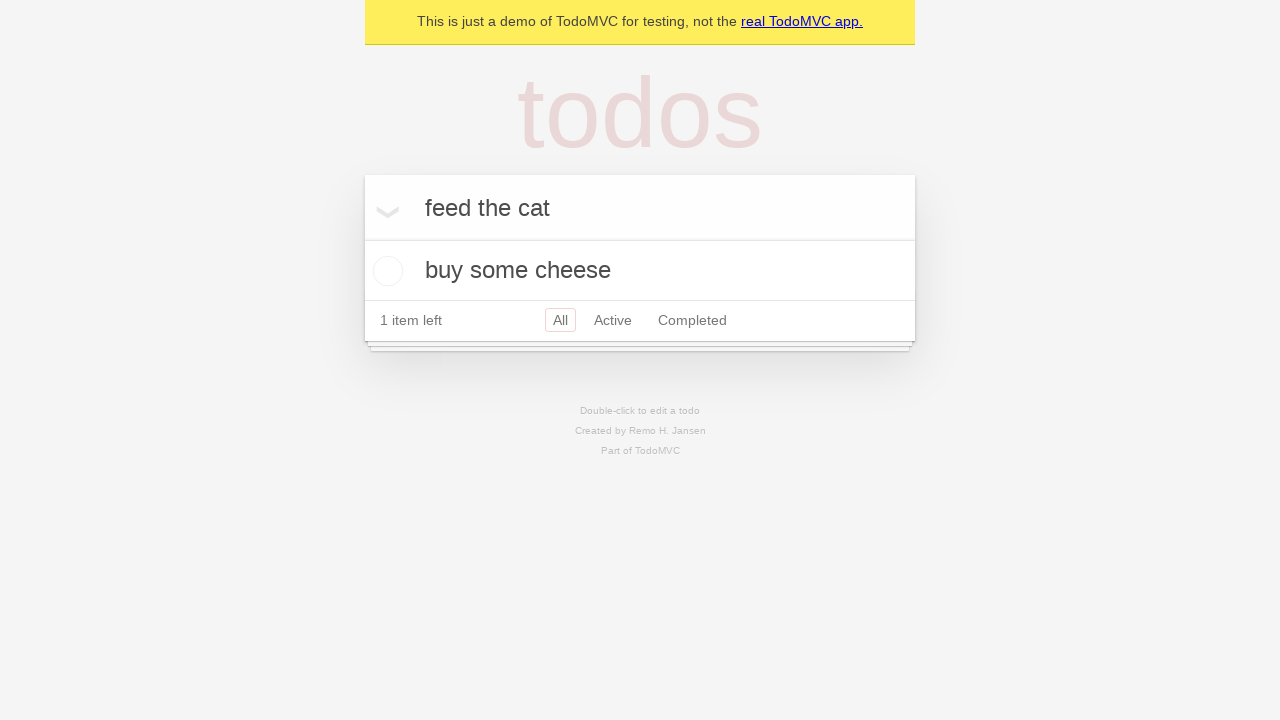

Pressed Enter to create second todo item on internal:attr=[placeholder="What needs to be done?"i]
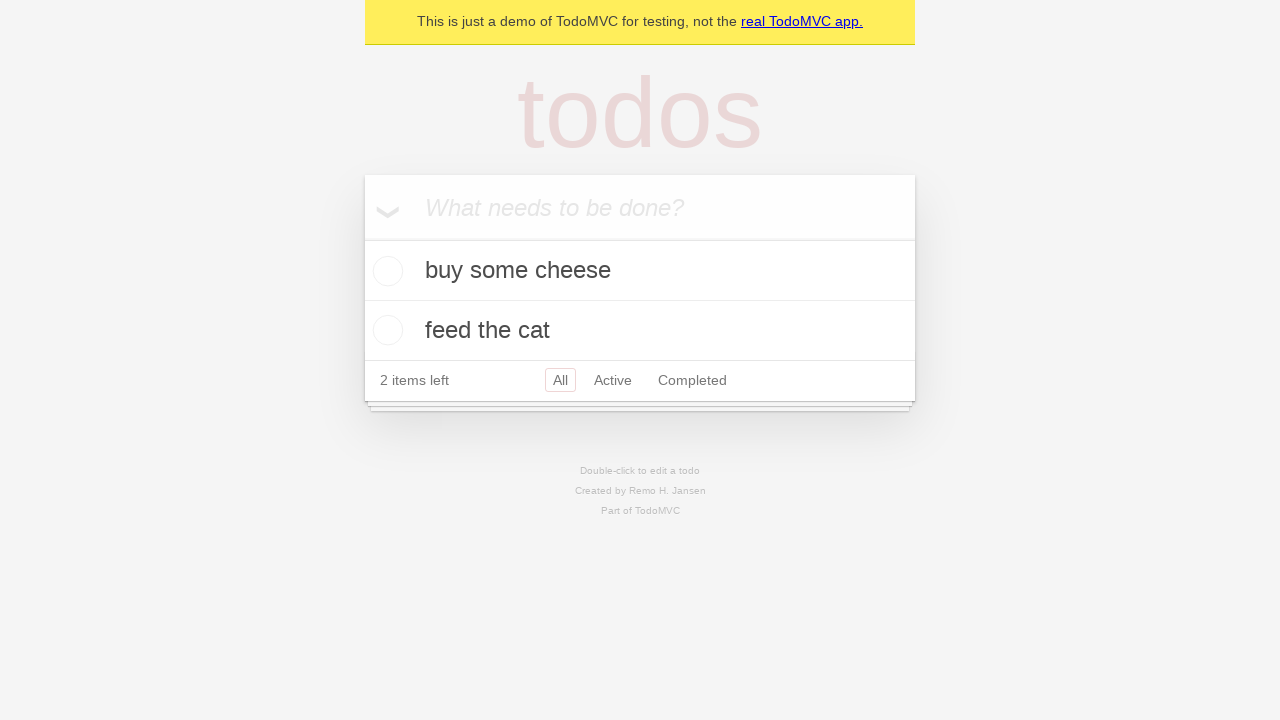

Filled todo input with 'book a doctors appointment' on internal:attr=[placeholder="What needs to be done?"i]
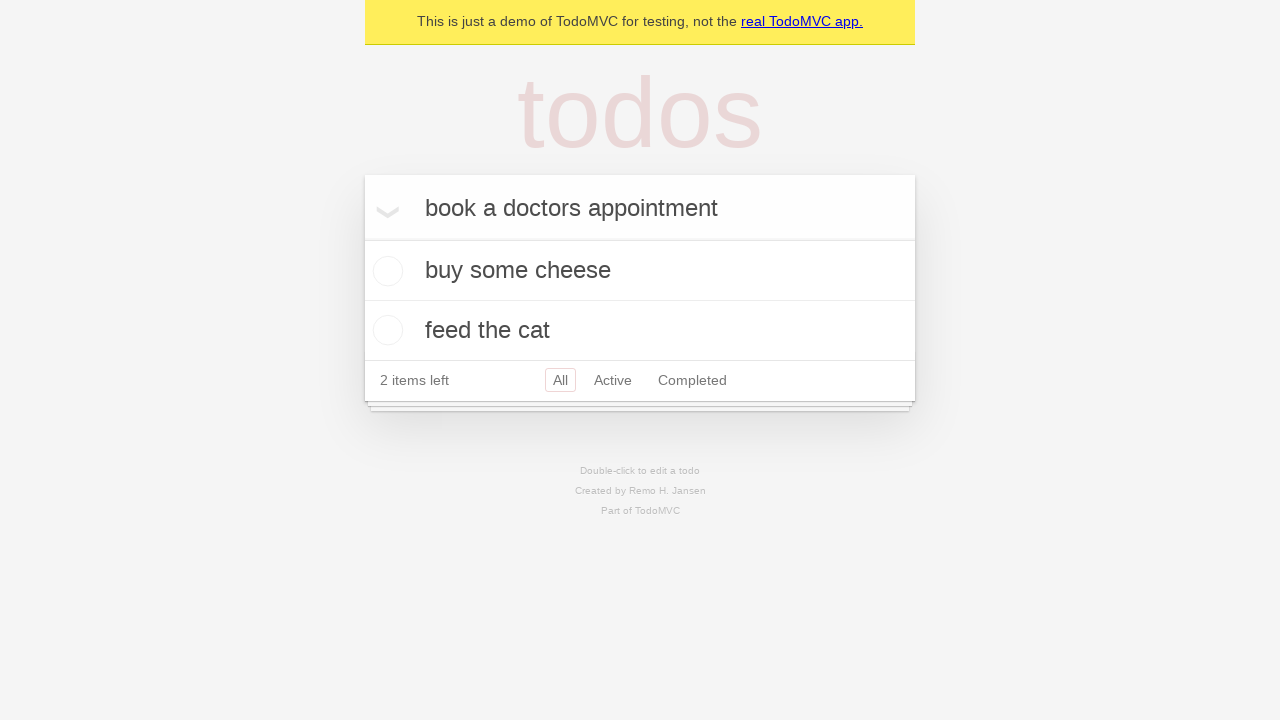

Pressed Enter to create third todo item on internal:attr=[placeholder="What needs to be done?"i]
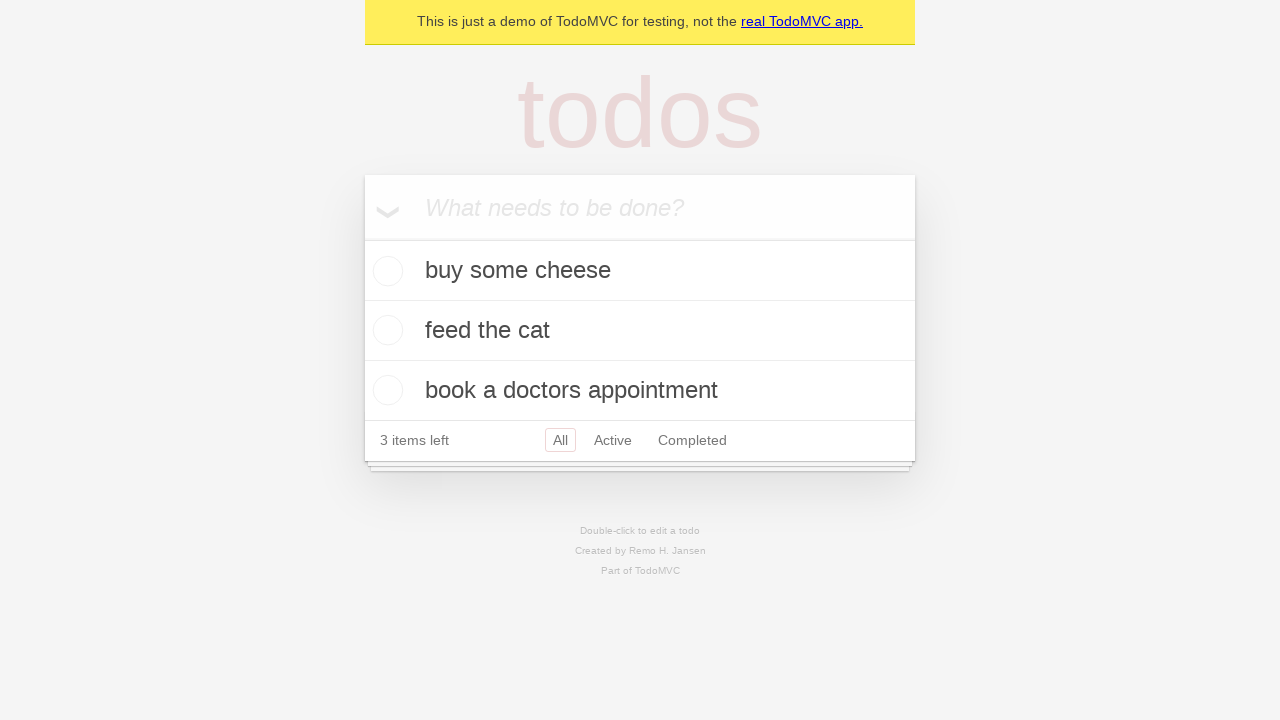

Double-clicked second todo item to enter edit mode at (640, 331) on internal:testid=[data-testid="todo-item"s] >> nth=1
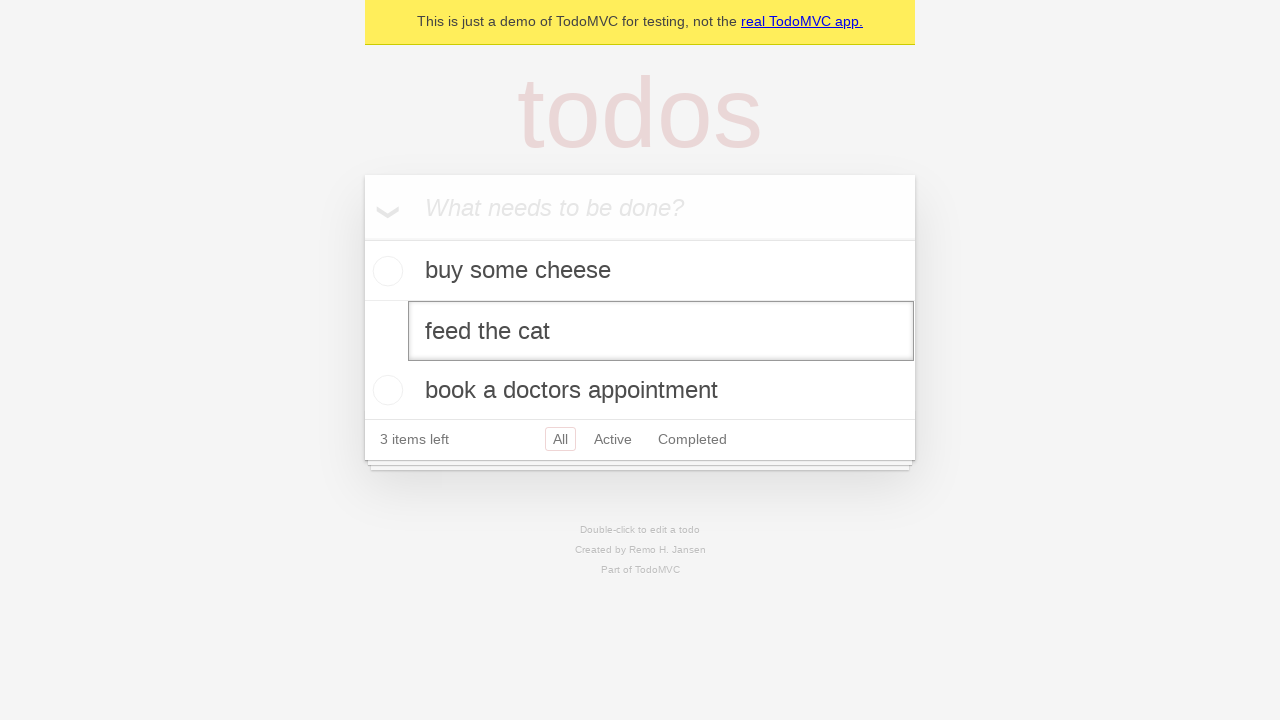

Cleared the edit textbox to empty string on internal:testid=[data-testid="todo-item"s] >> nth=1 >> internal:role=textbox[nam
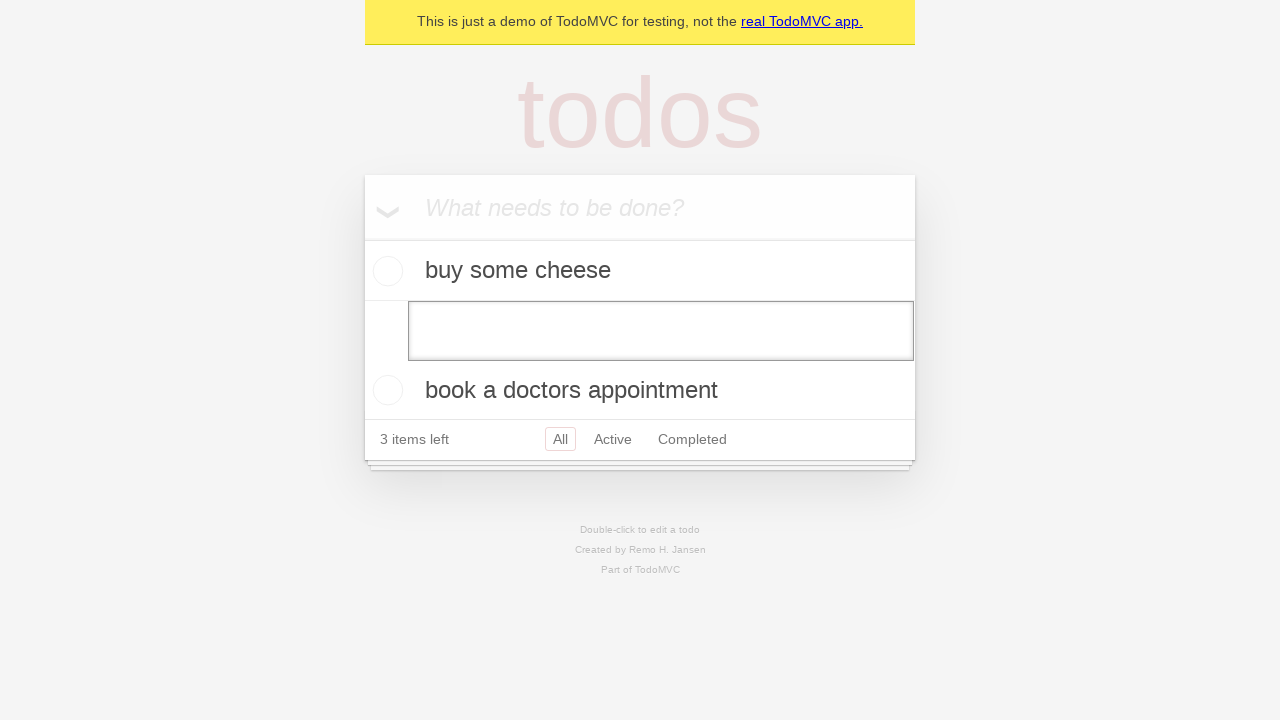

Pressed Enter to confirm deletion of empty todo item on internal:testid=[data-testid="todo-item"s] >> nth=1 >> internal:role=textbox[nam
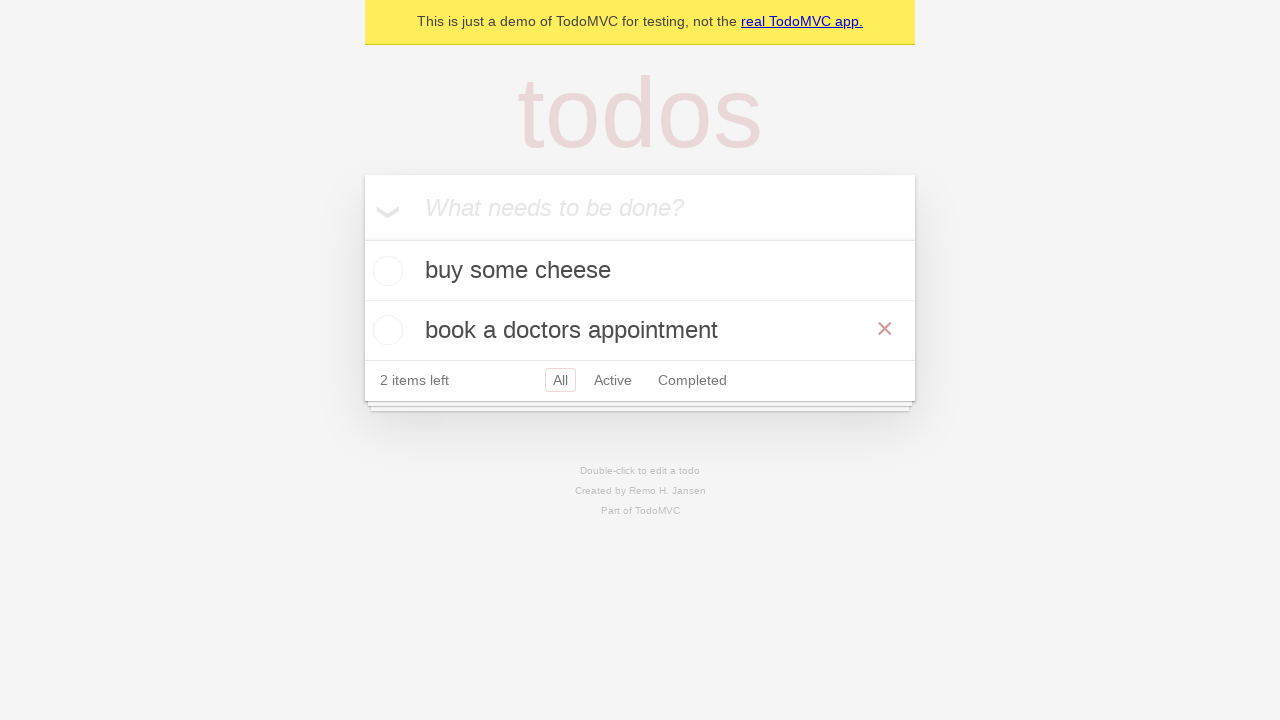

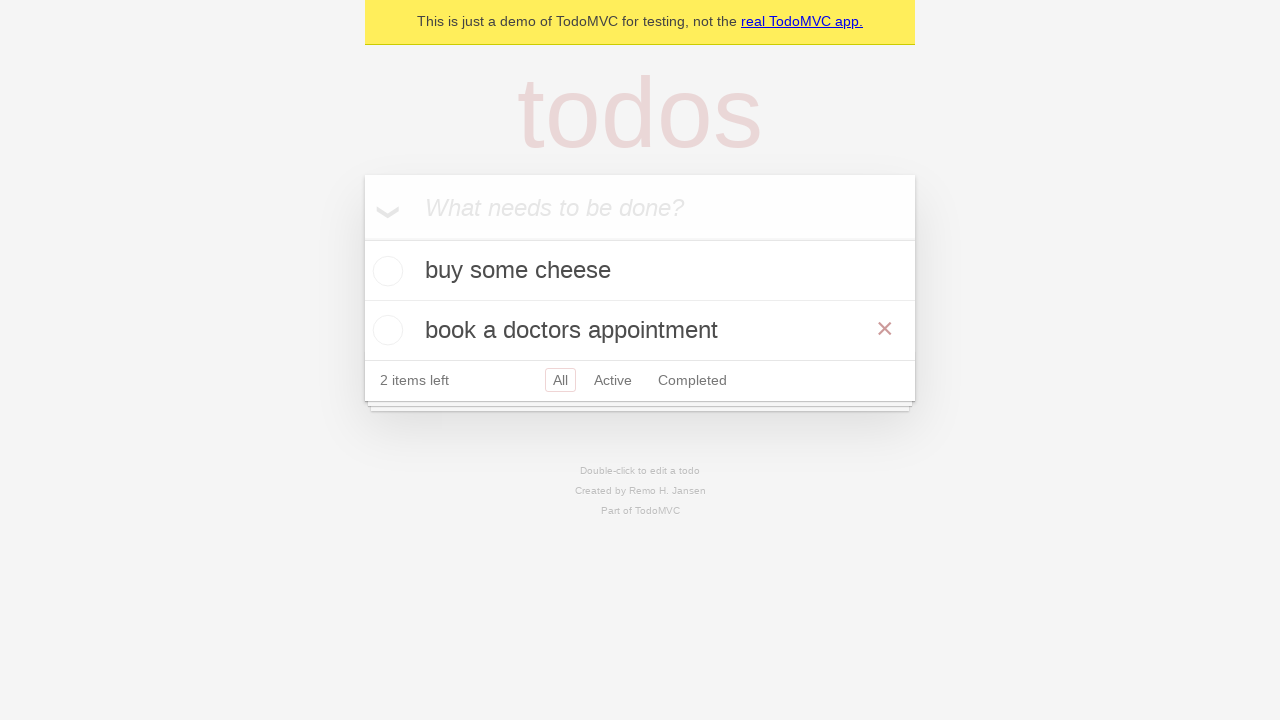